Tests the UCSC campus directory advanced search functionality by entering an email address and submitting the search form to verify search results are displayed

Starting URL: https://campusdirectory.ucsc.edu/cd_advanced

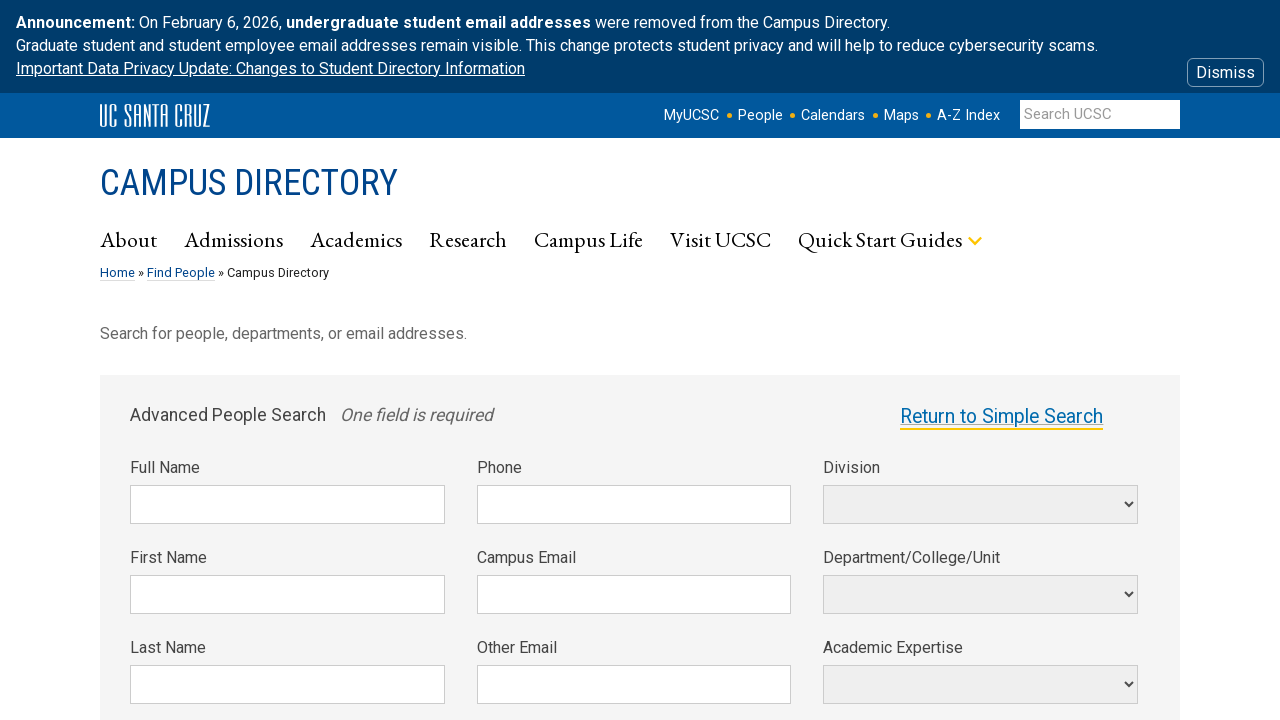

Filled email search box with 'jsmith@ucsc.edu' on input[name='data[mail][0]']
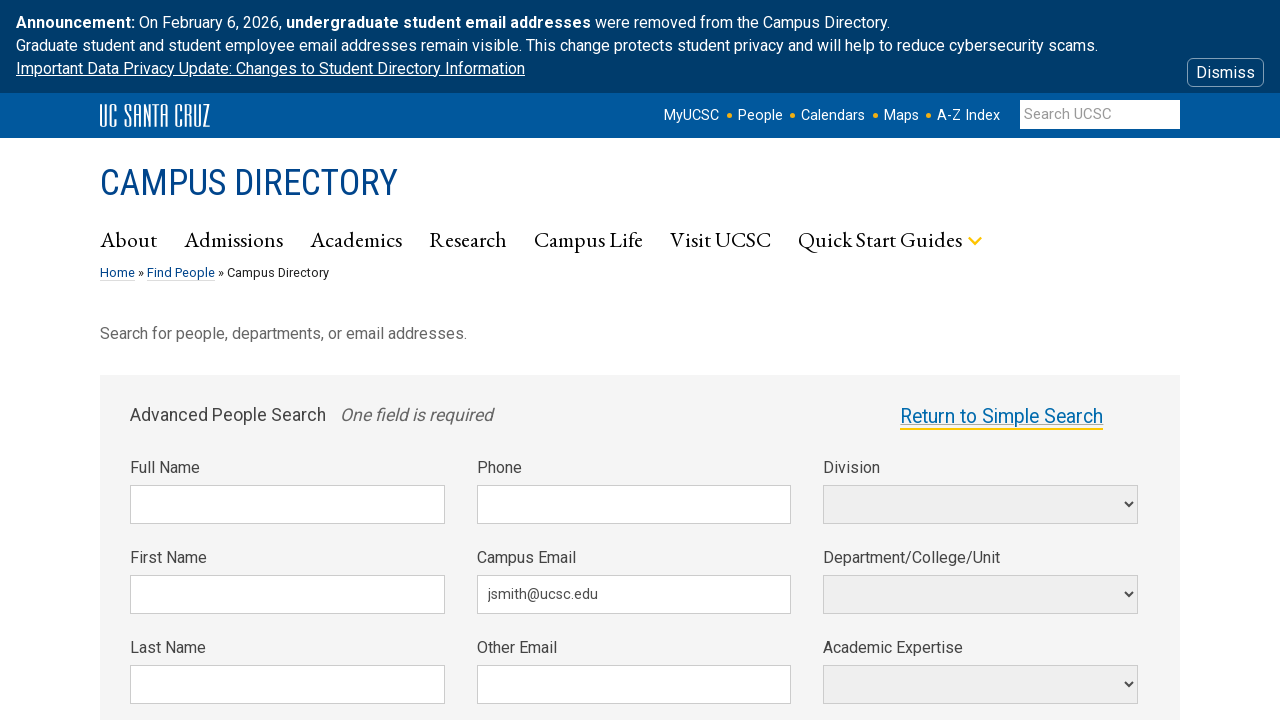

Submitted email search form by pressing Enter on input[name='data[mail][0]']
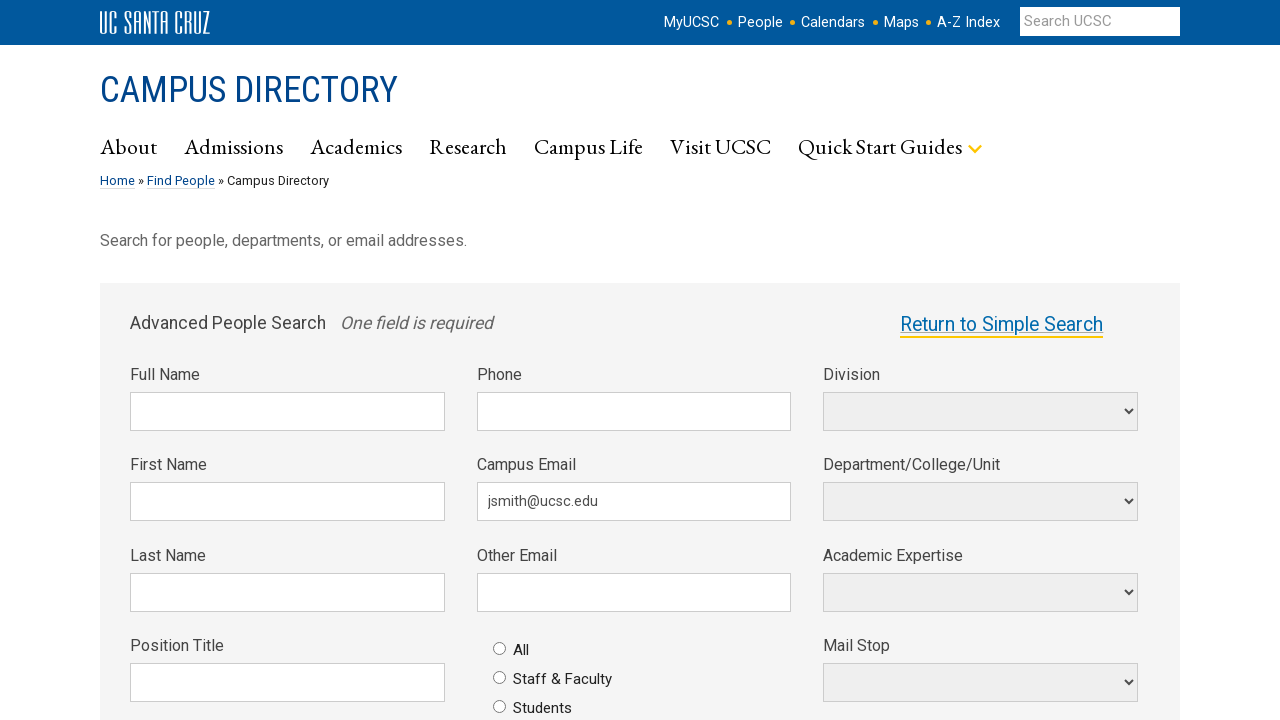

Email search results loaded
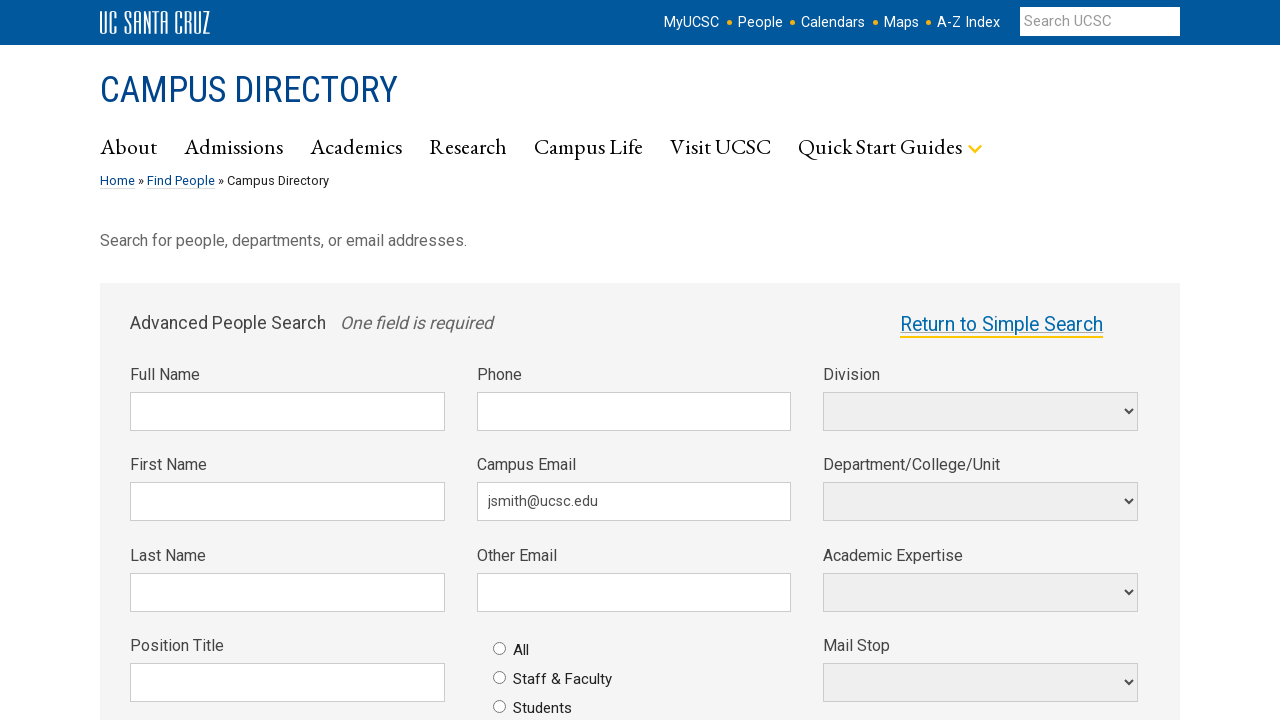

Cleared email search box on input[name='data[mail][0]']
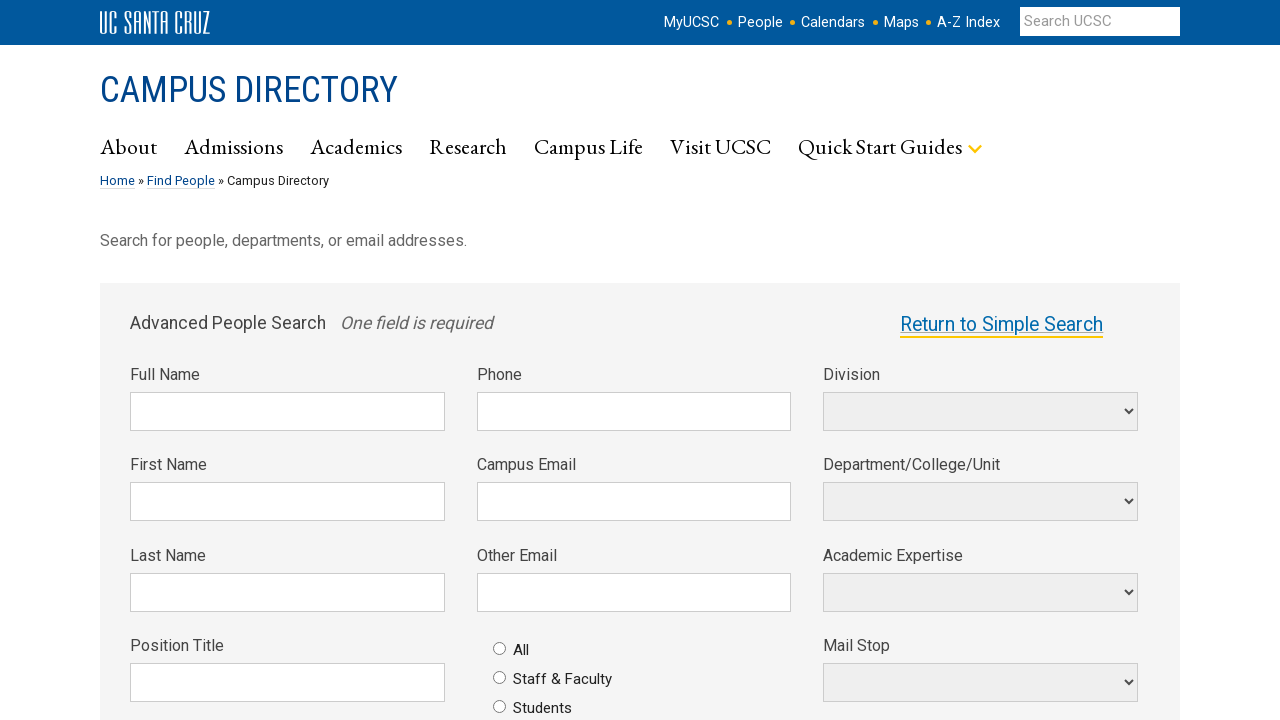

Filled name search box with 'John Smith' on input[name='data[cn][0]']
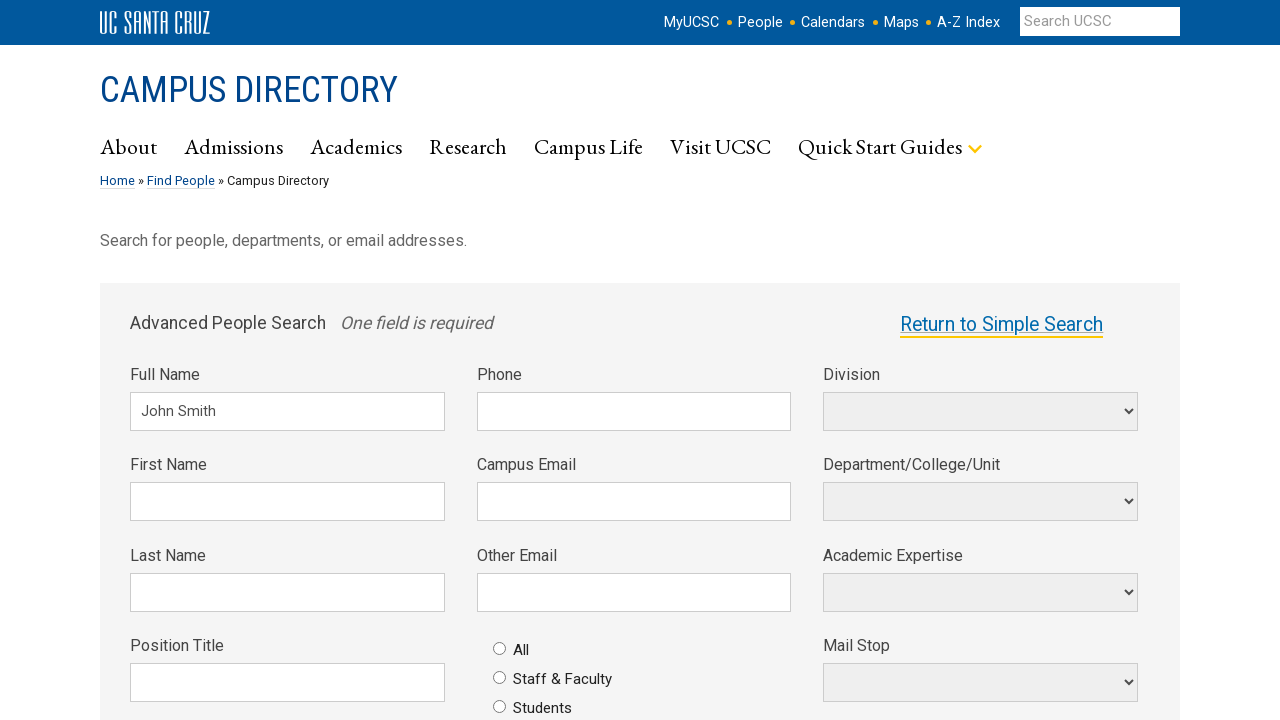

Submitted name search form by pressing Enter on input[name='data[cn][0]']
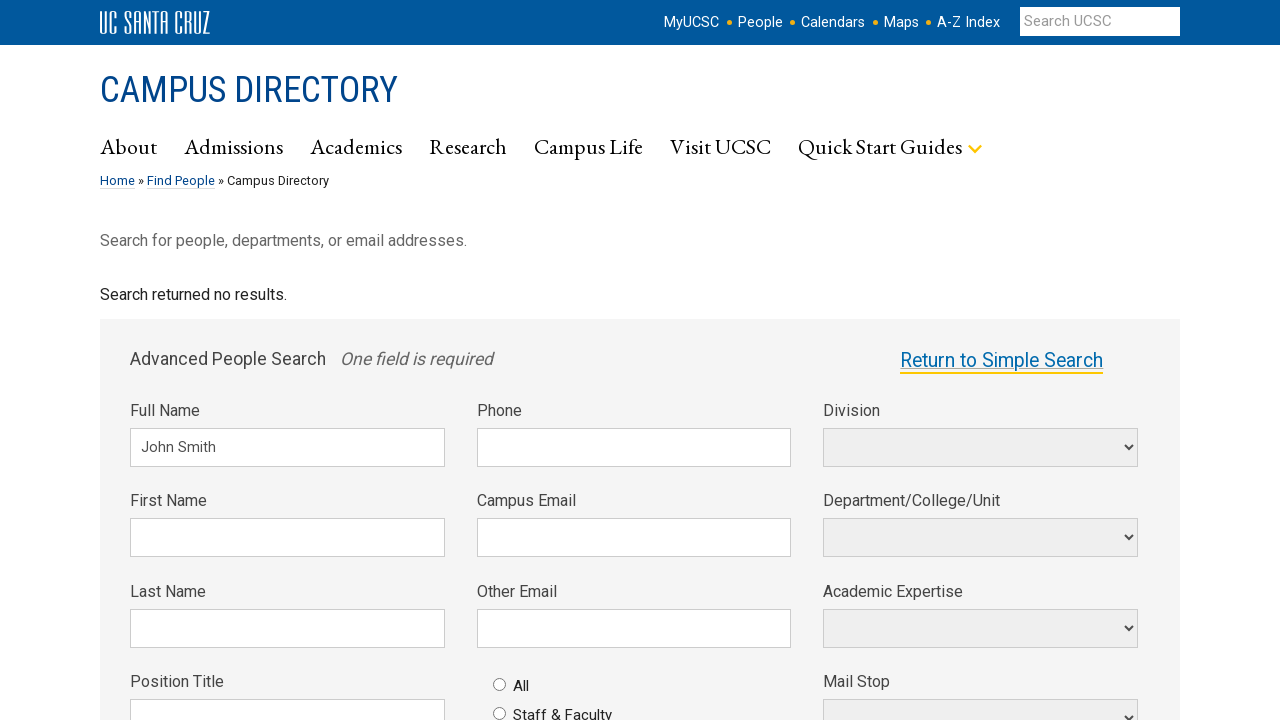

Name search results loaded
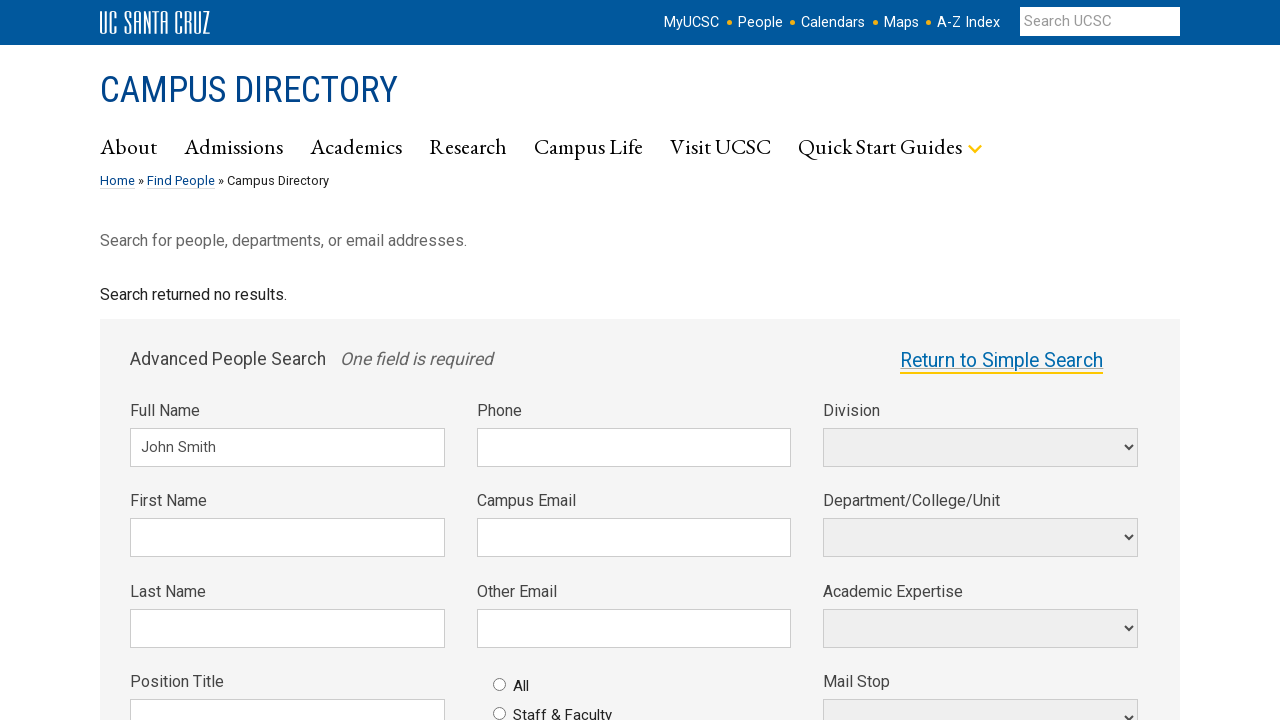

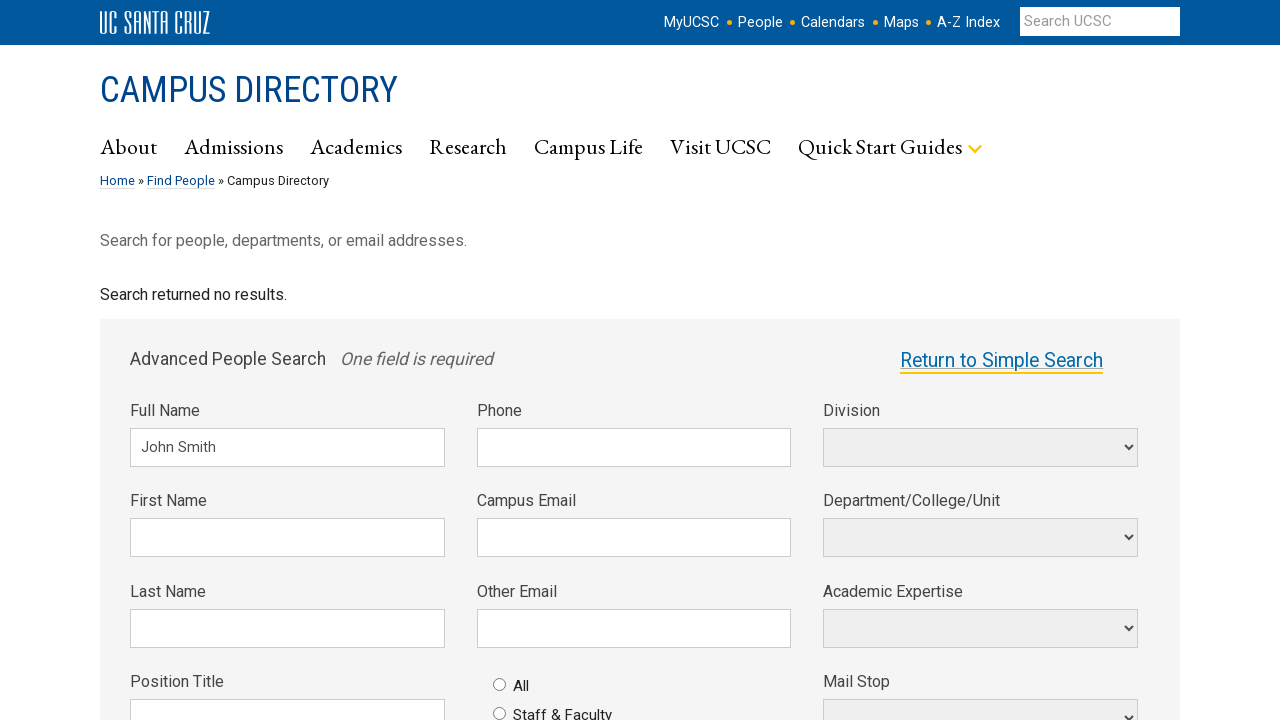